Tests visibility of a loading element by clicking a button that shows a hidden element

Starting URL: https://atidcollege.co.il/Xamples/ex_synchronization.html

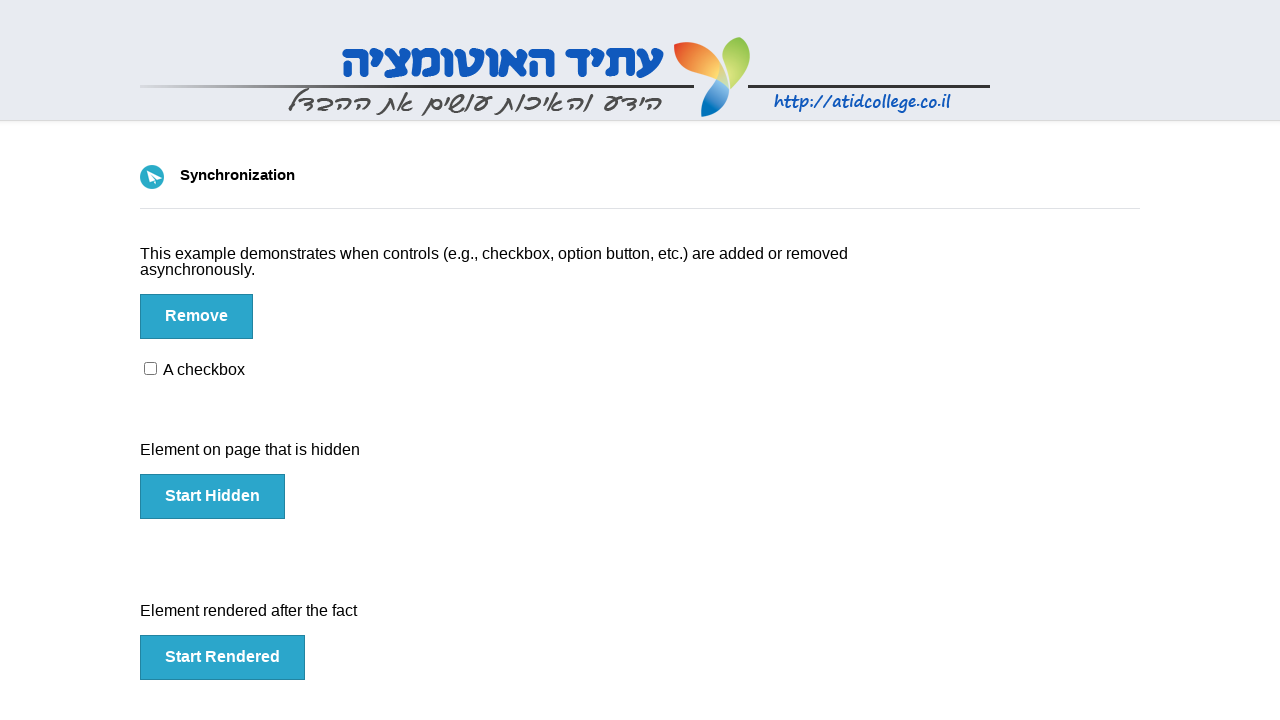

Navigated to synchronization test page
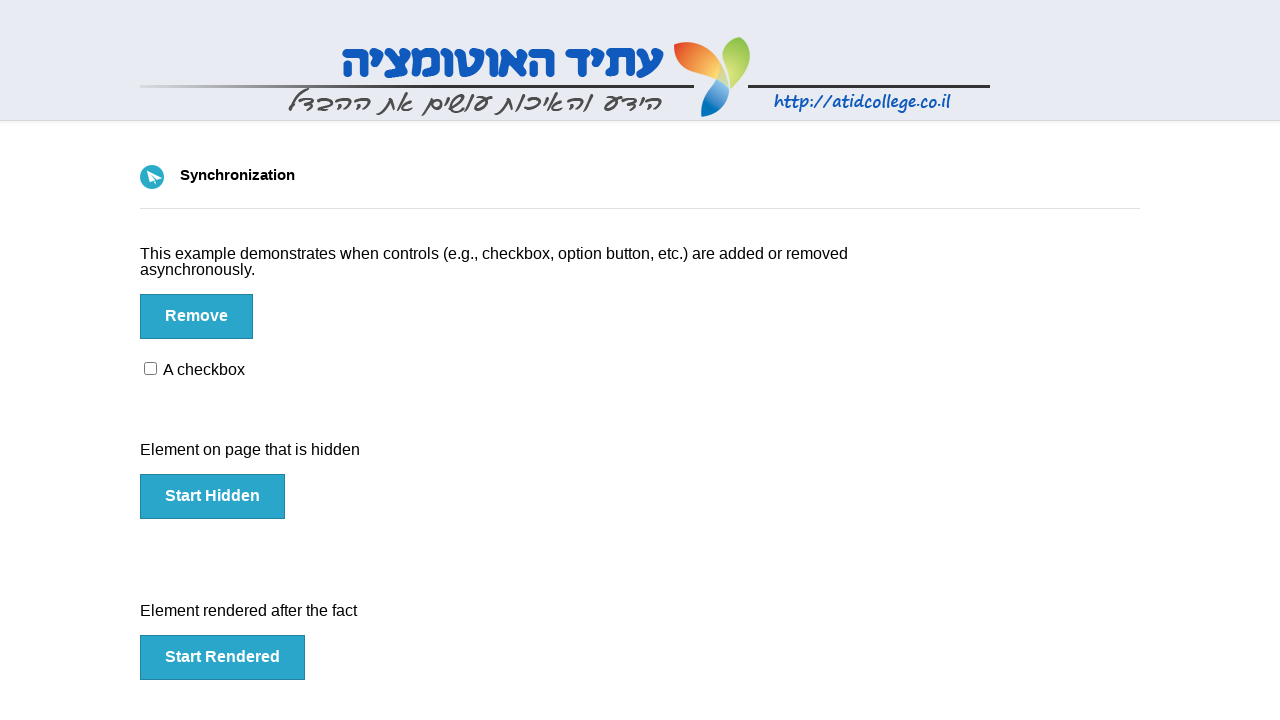

Clicked button to show hidden loading element at (212, 496) on #hidden
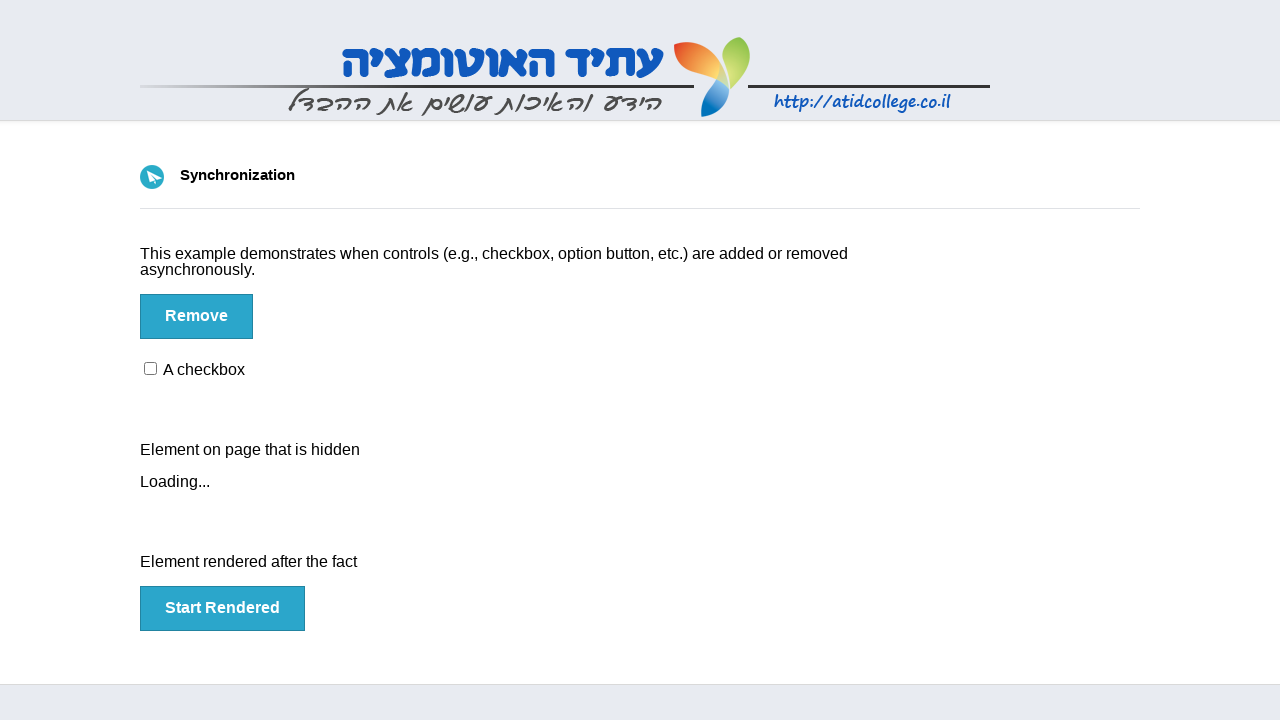

Loading element became visible
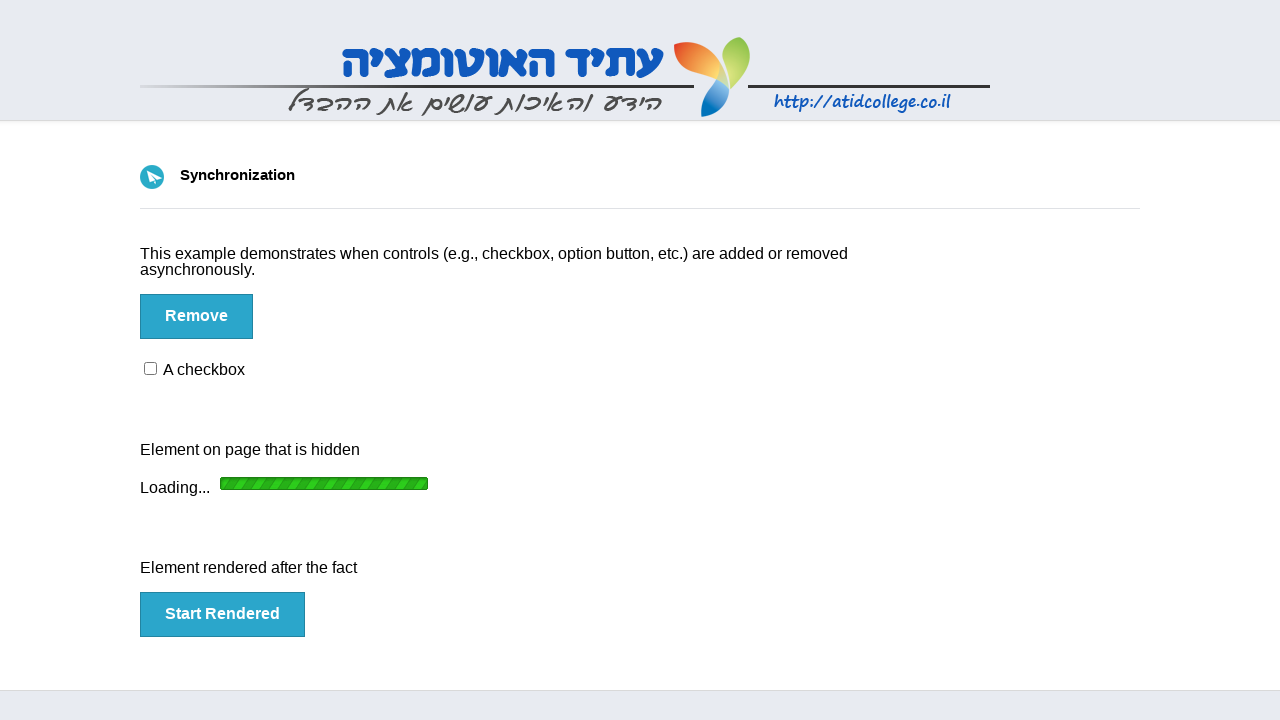

Verified loading element is visible
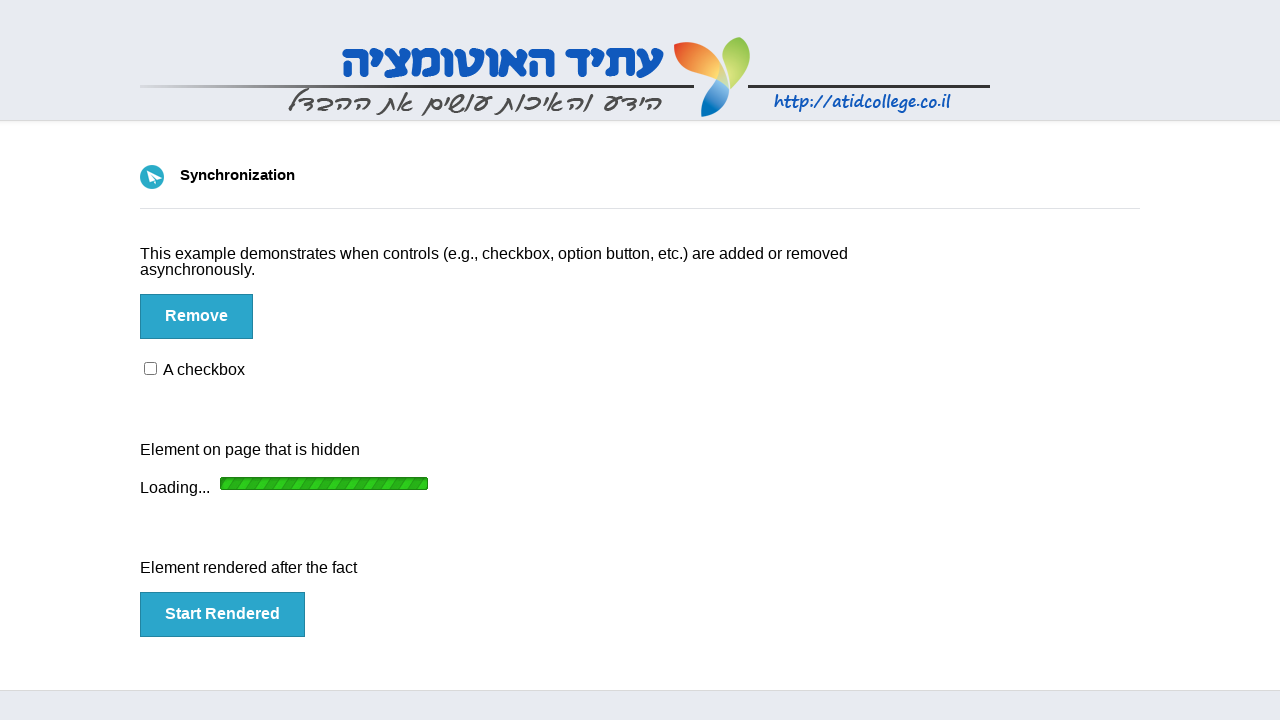

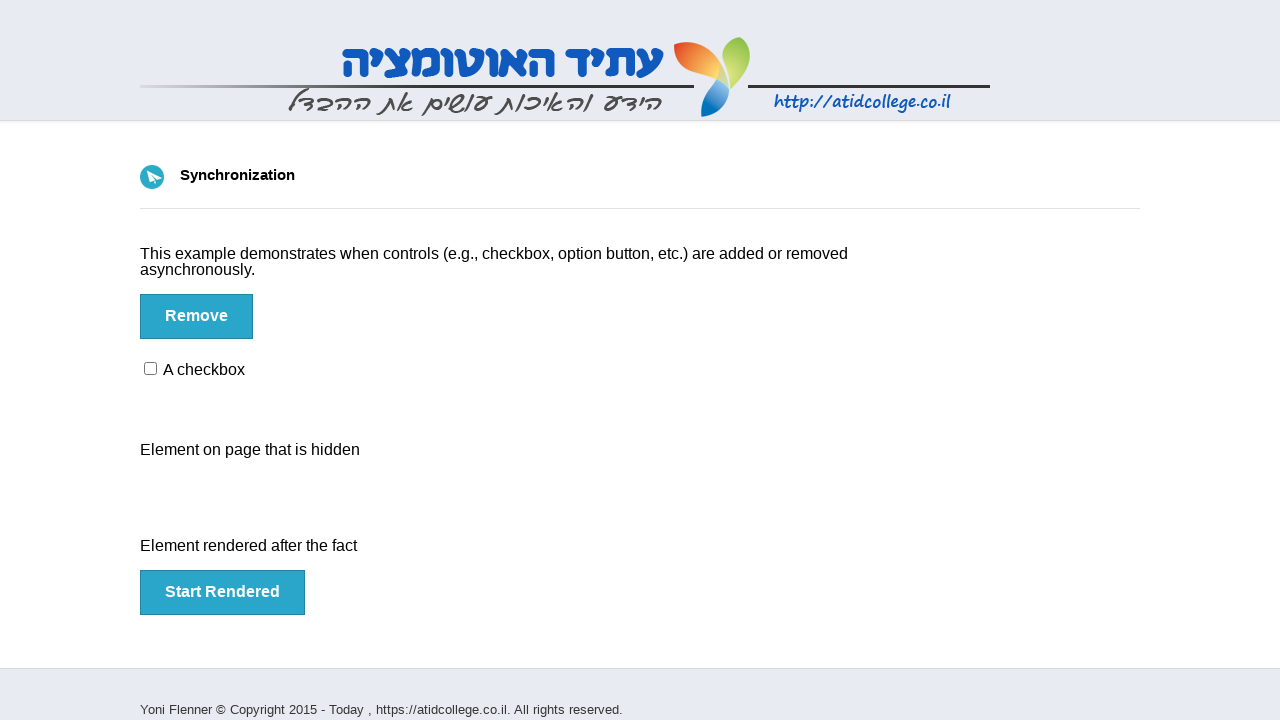